Tests clicking the "Get started" link and verifies navigation to the intro page

Starting URL: https://playwright.dev/

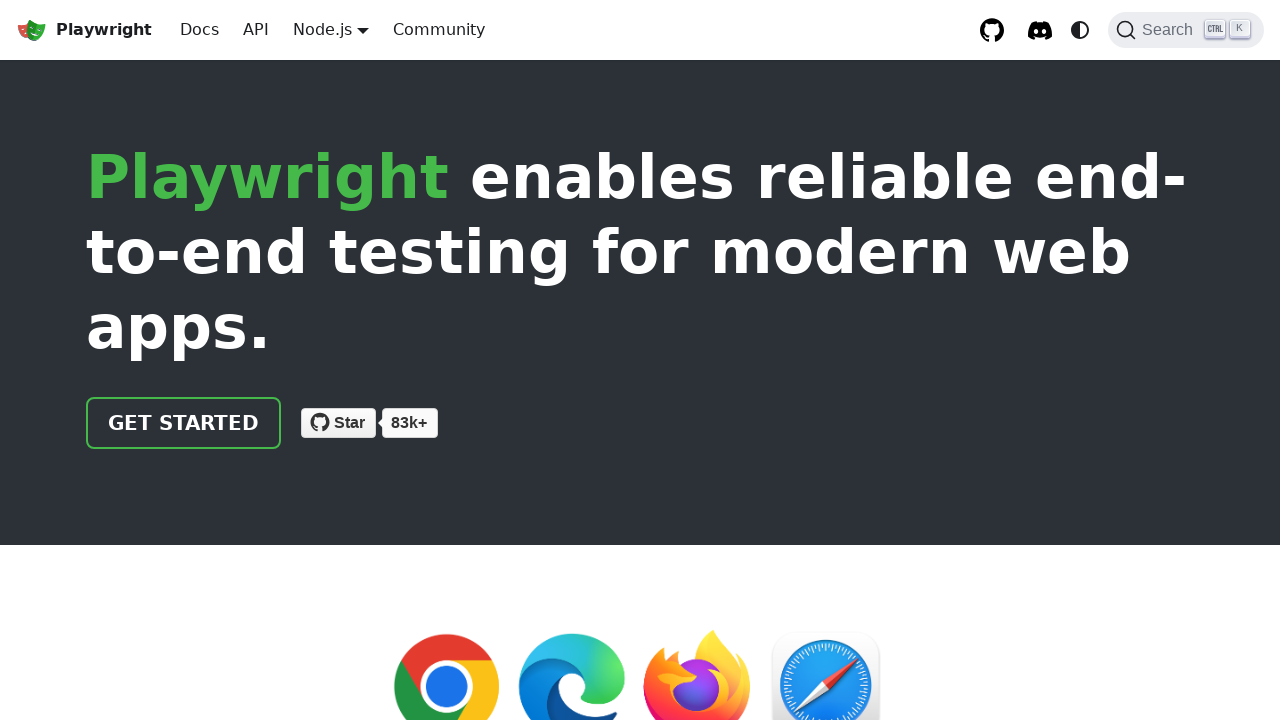

Clicked the 'Get started' link at (184, 423) on internal:role=link[name="Get started"i]
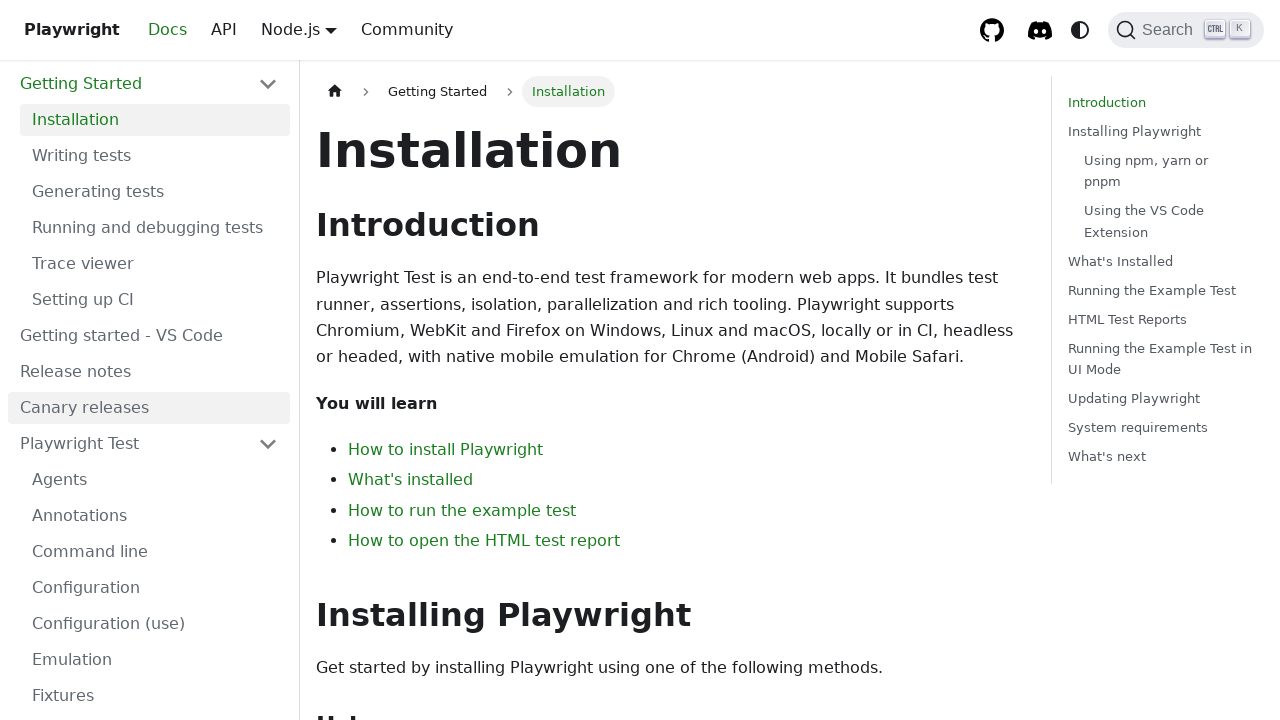

Verified navigation to intro page
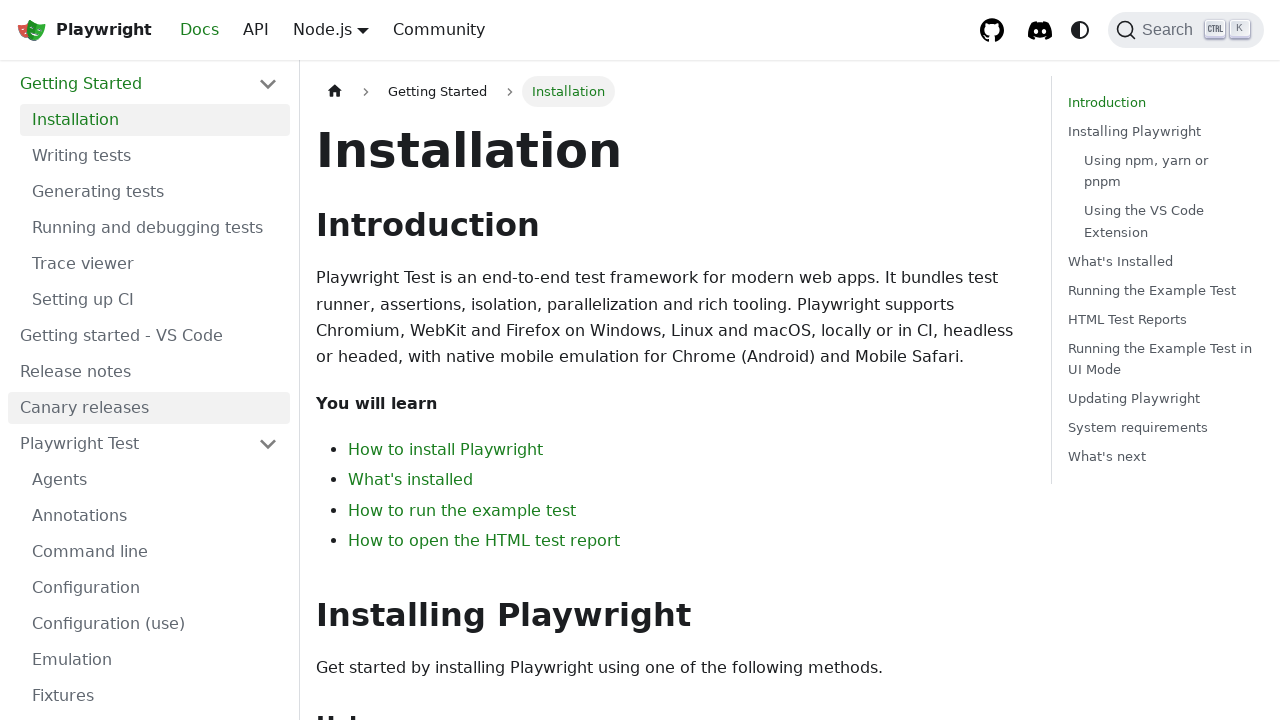

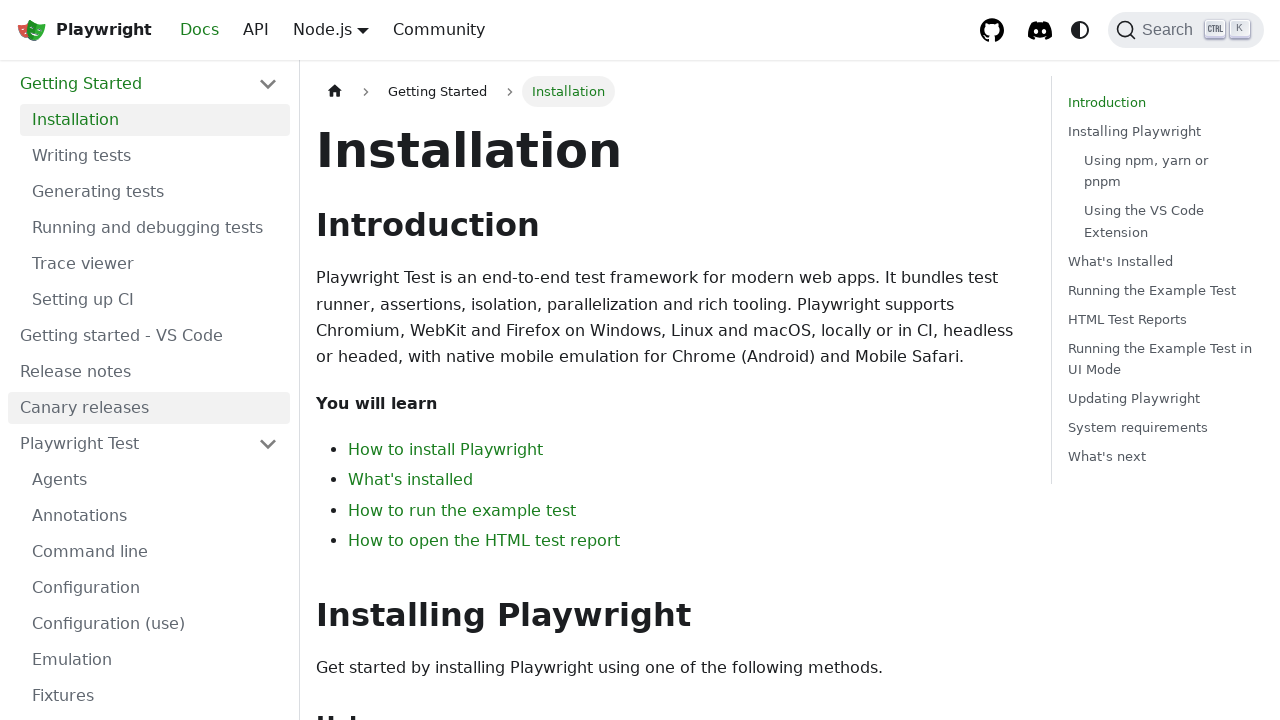